Tests locator chaining by navigating to HTML Elements page and locating nested list items

Starting URL: https://techglobal-training.com/frontend

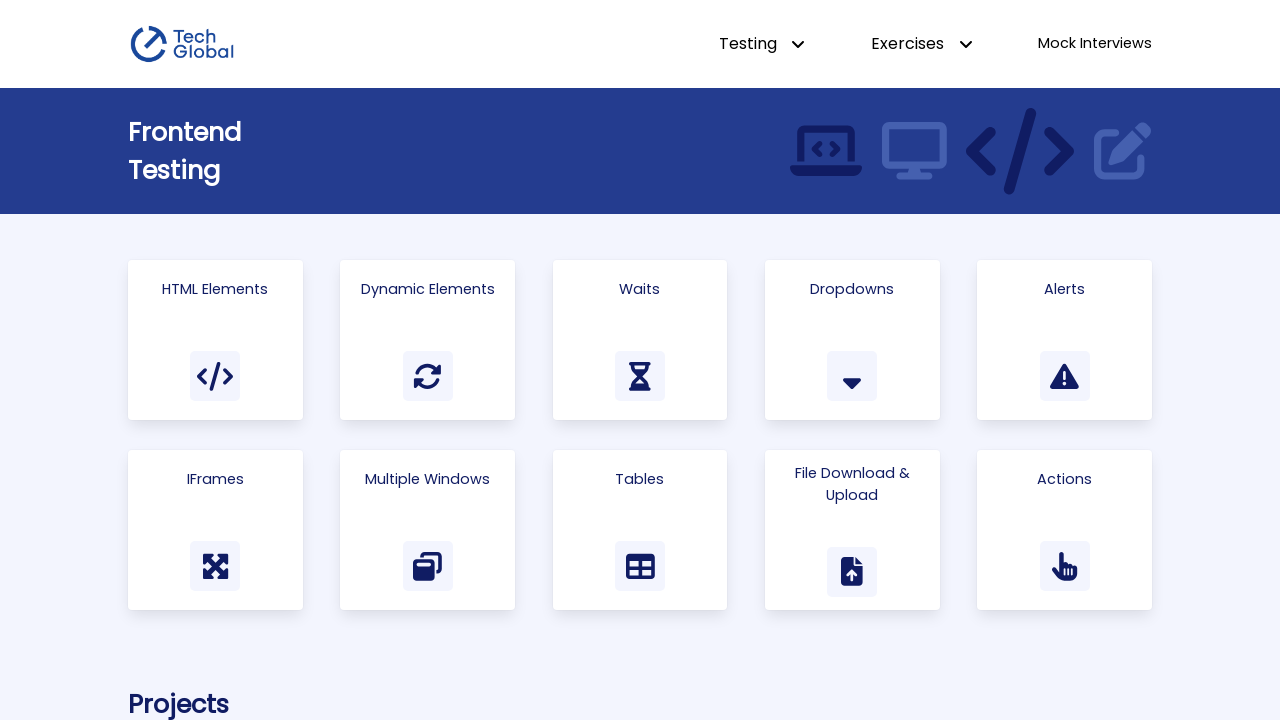

Clicked on HTML Elements link at (215, 340) on a:has-text("HTML Elements")
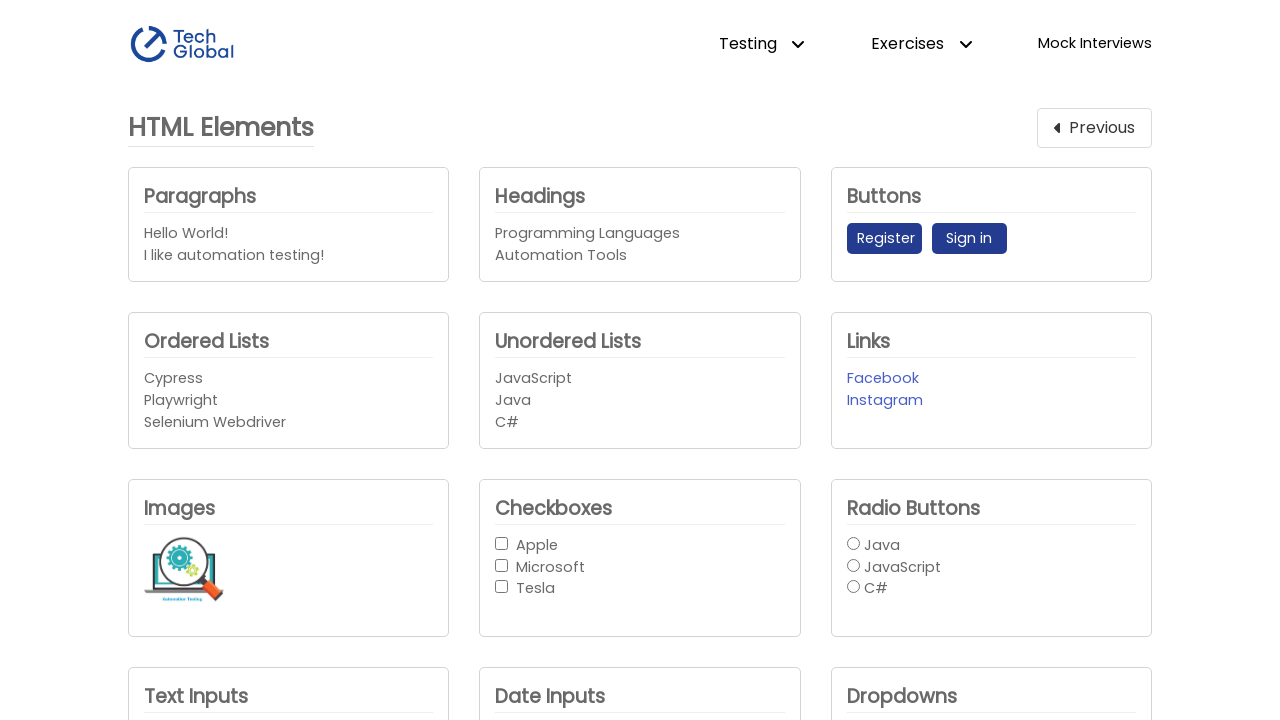

Unordered list loaded and is visible
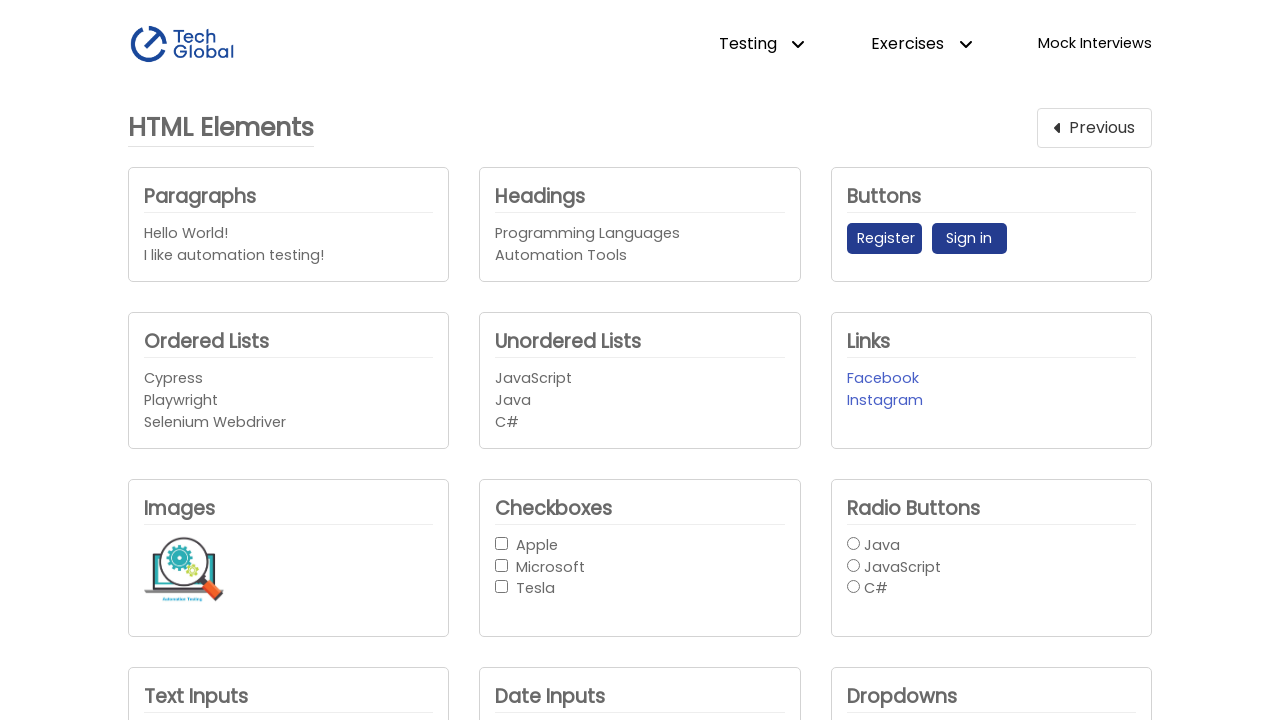

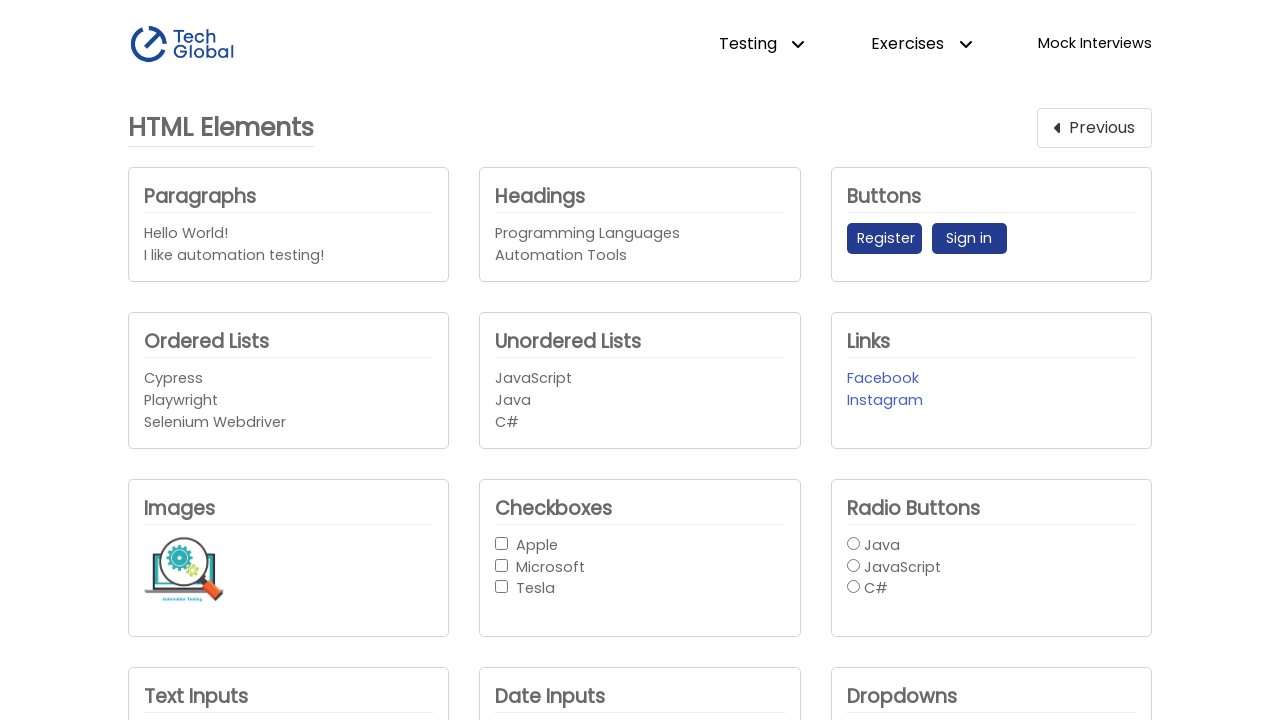